Navigates to the Redirect Link page, hovers over the redirect link, clicks it, and verifies redirection to status codes page

Starting URL: https://the-internet.herokuapp.com

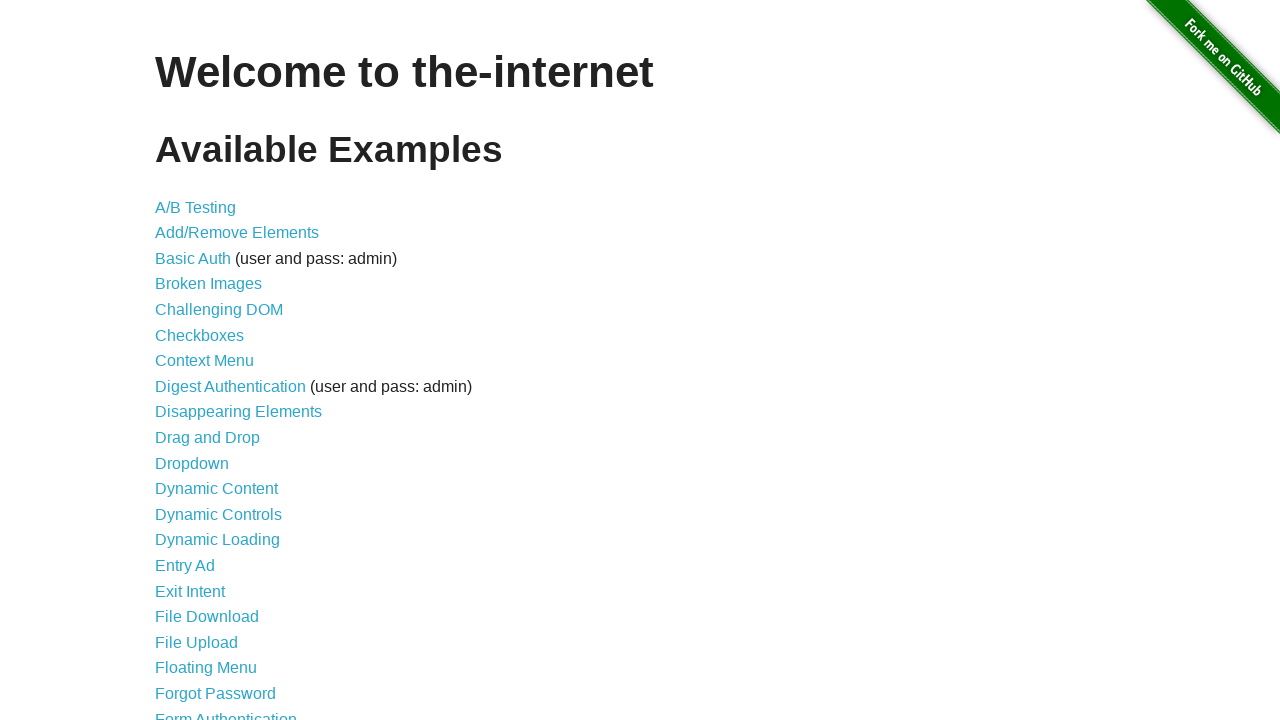

Clicked on 'Redirect Link' text at (202, 446) on text=Redirect Link
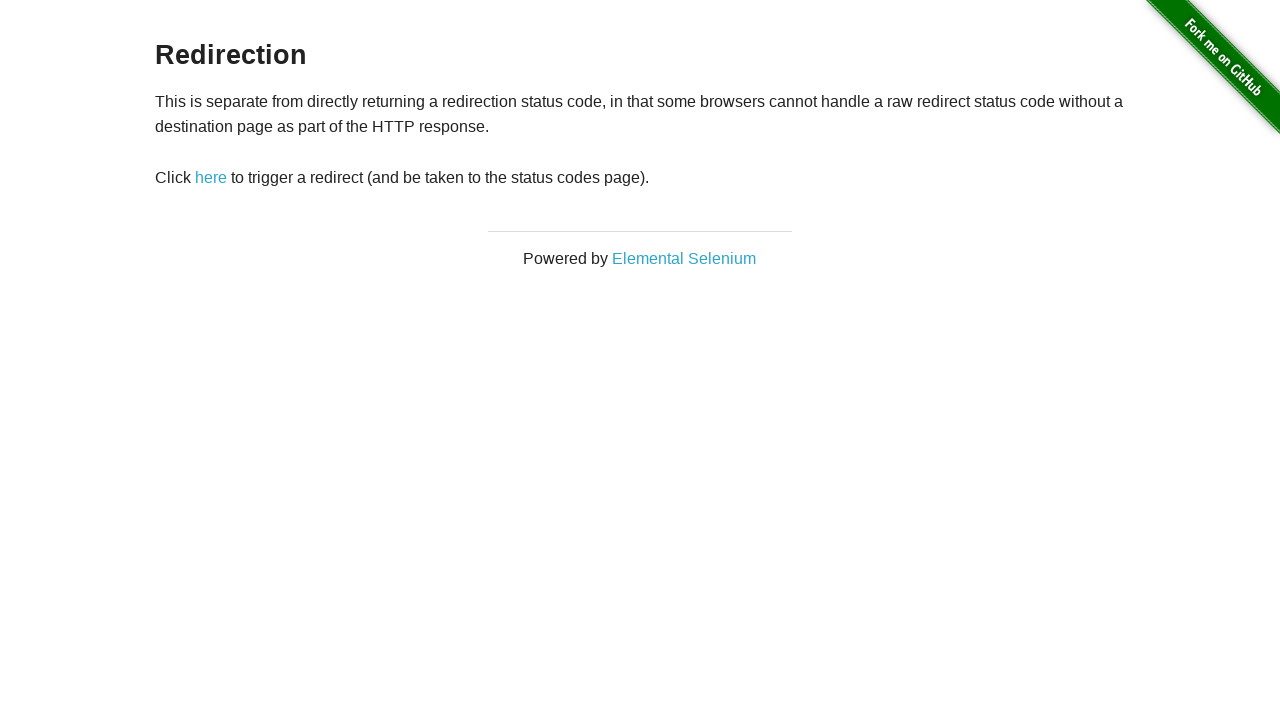

Waited for redirector page to load
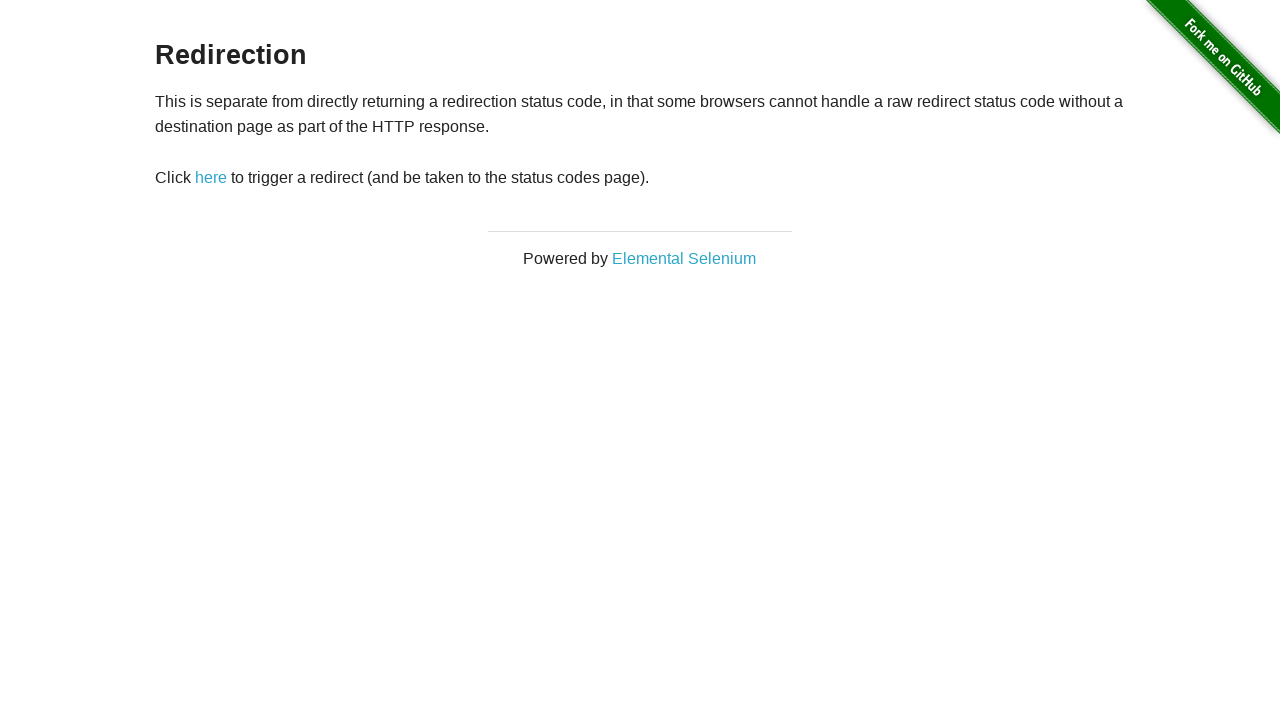

Verified page header displays 'Redirection'
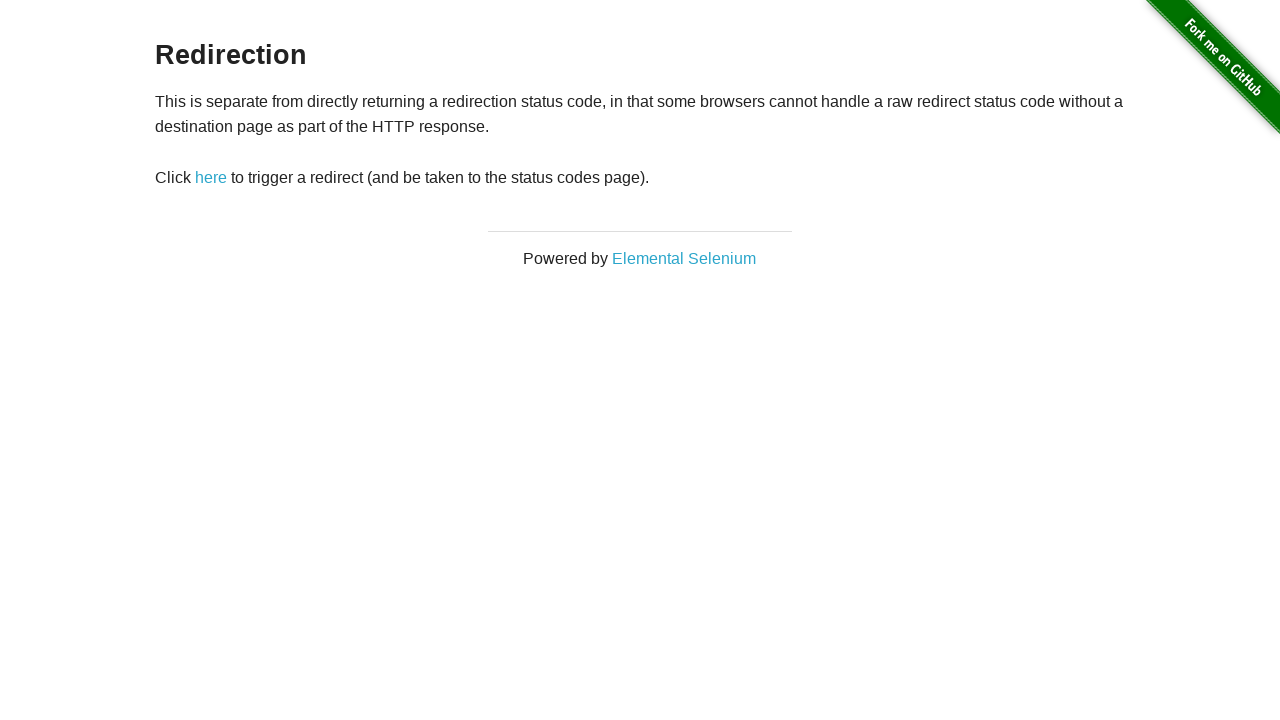

Located the redirect link element with id 'redirect'
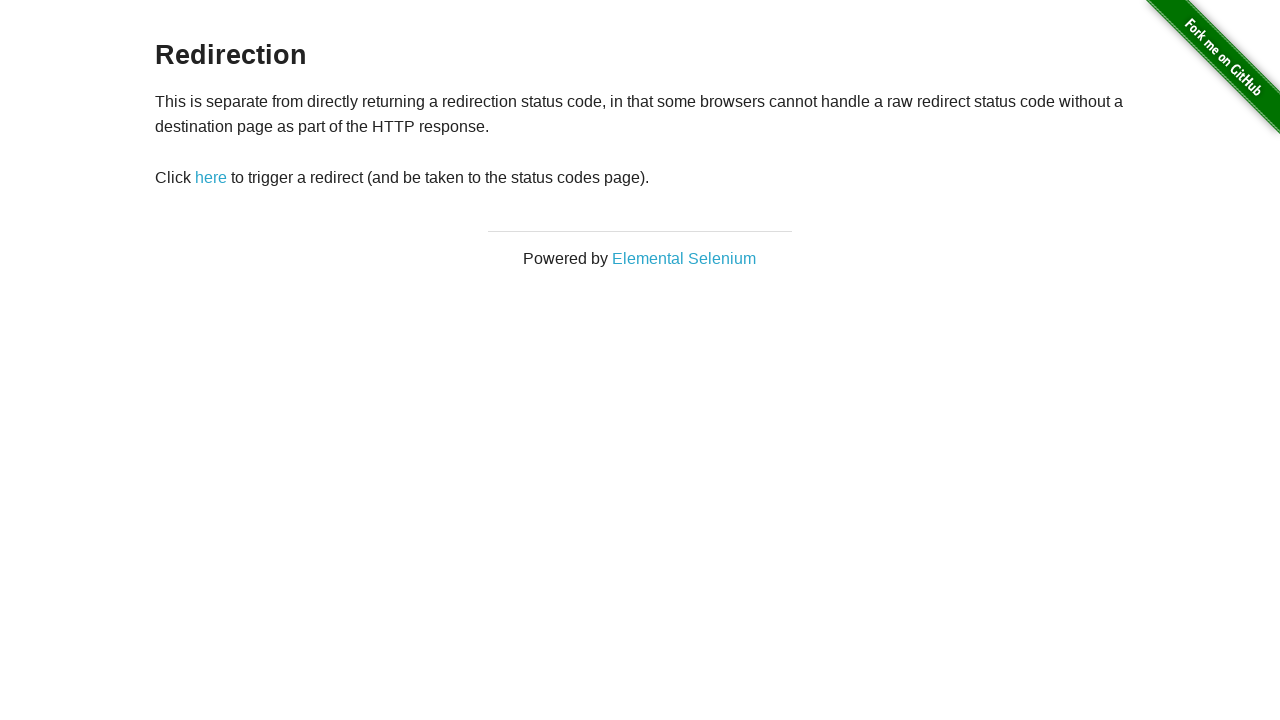

Hovered over the redirect link at (211, 178) on #redirect
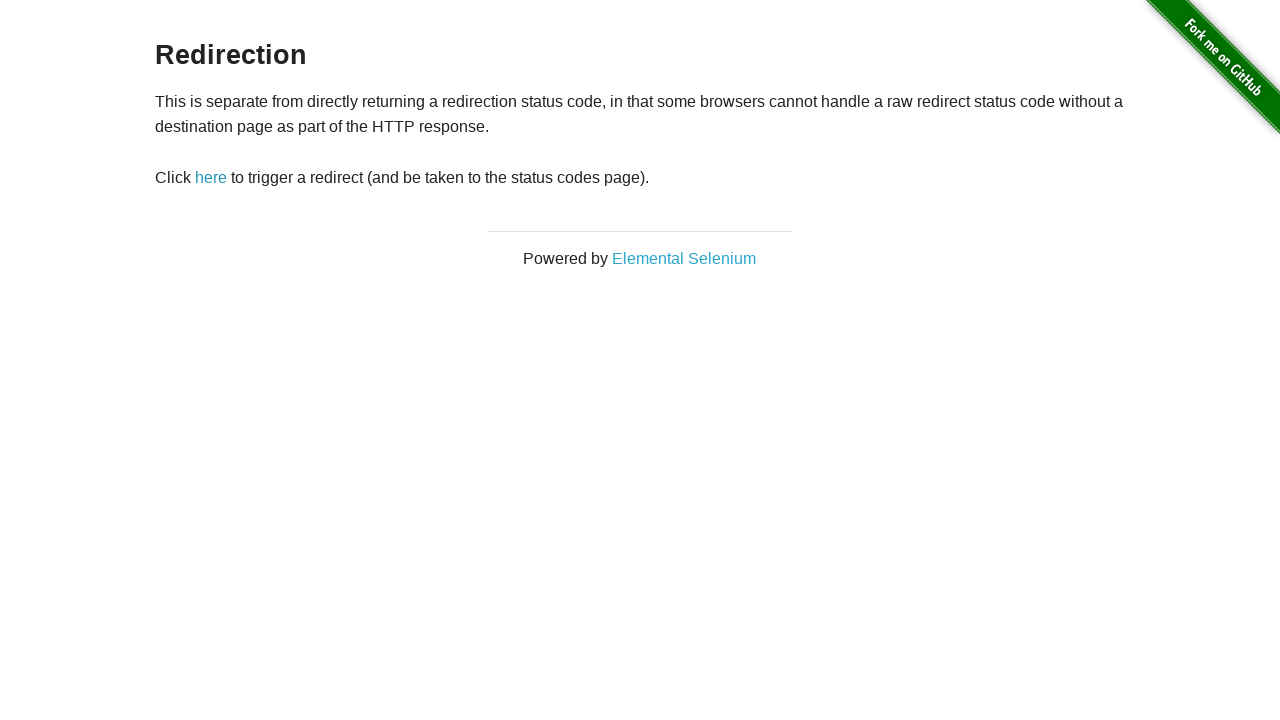

Clicked the redirect link at (211, 178) on #redirect
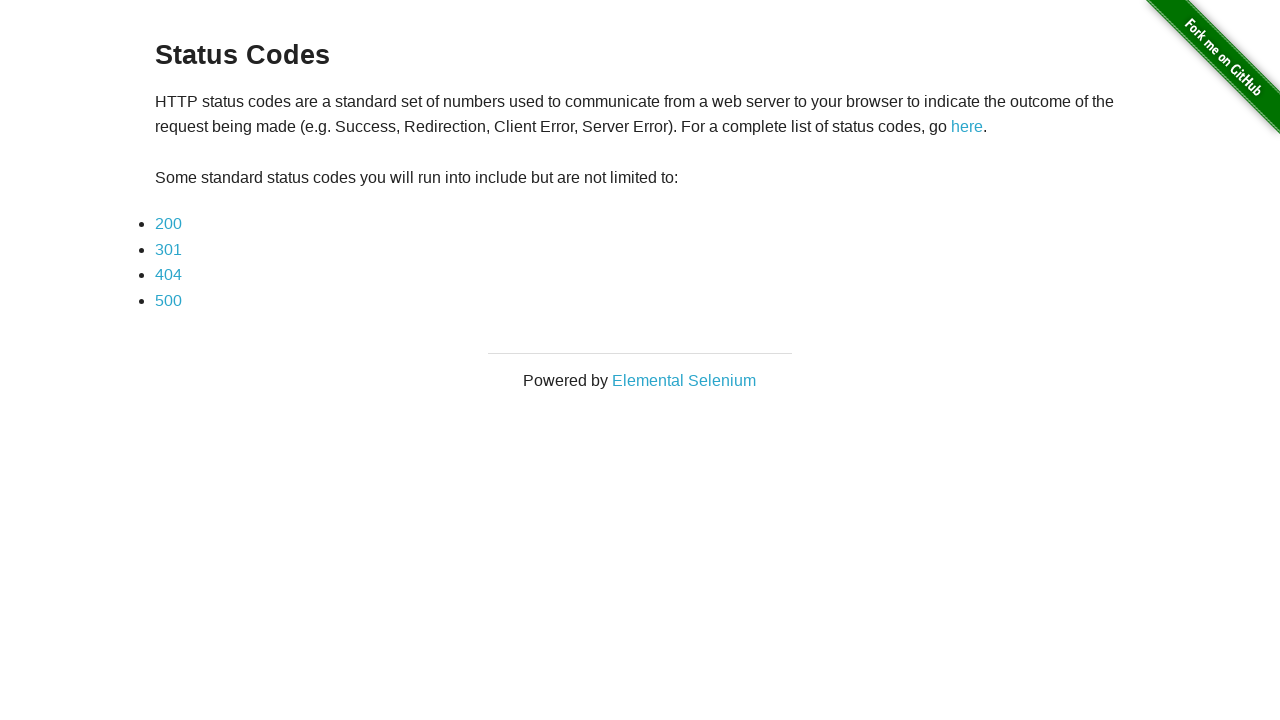

Verified redirection to status codes page
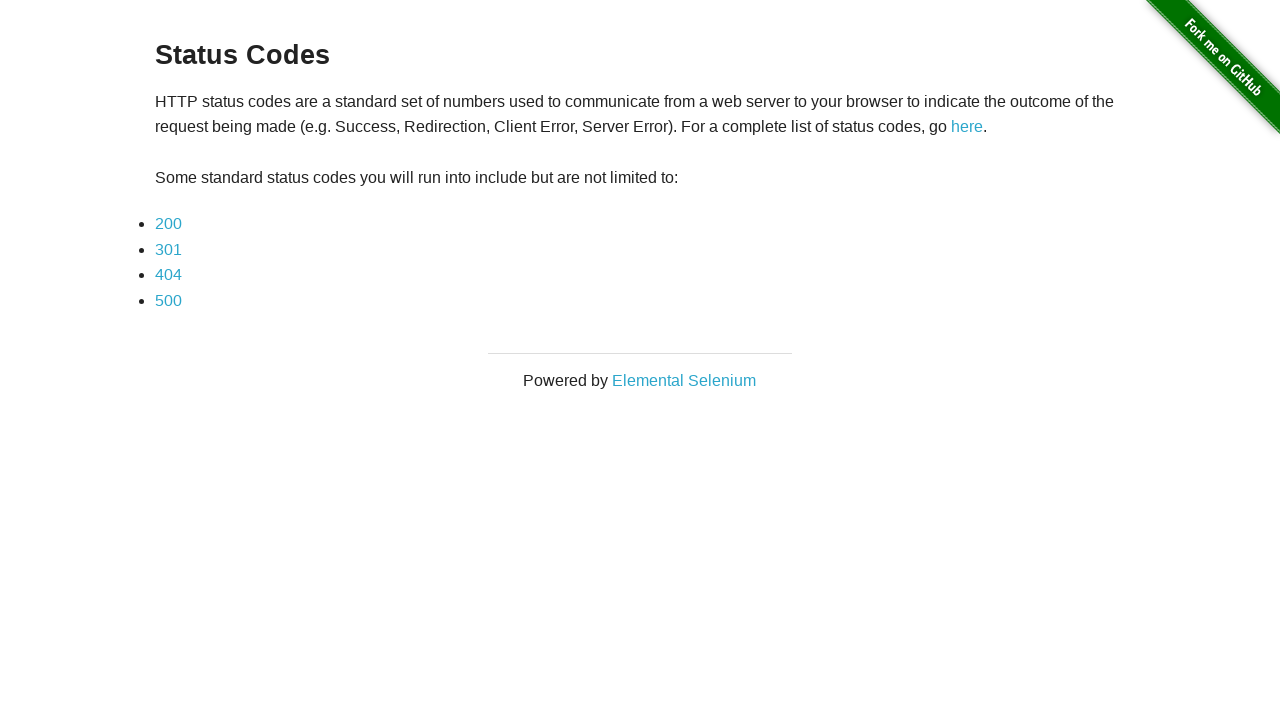

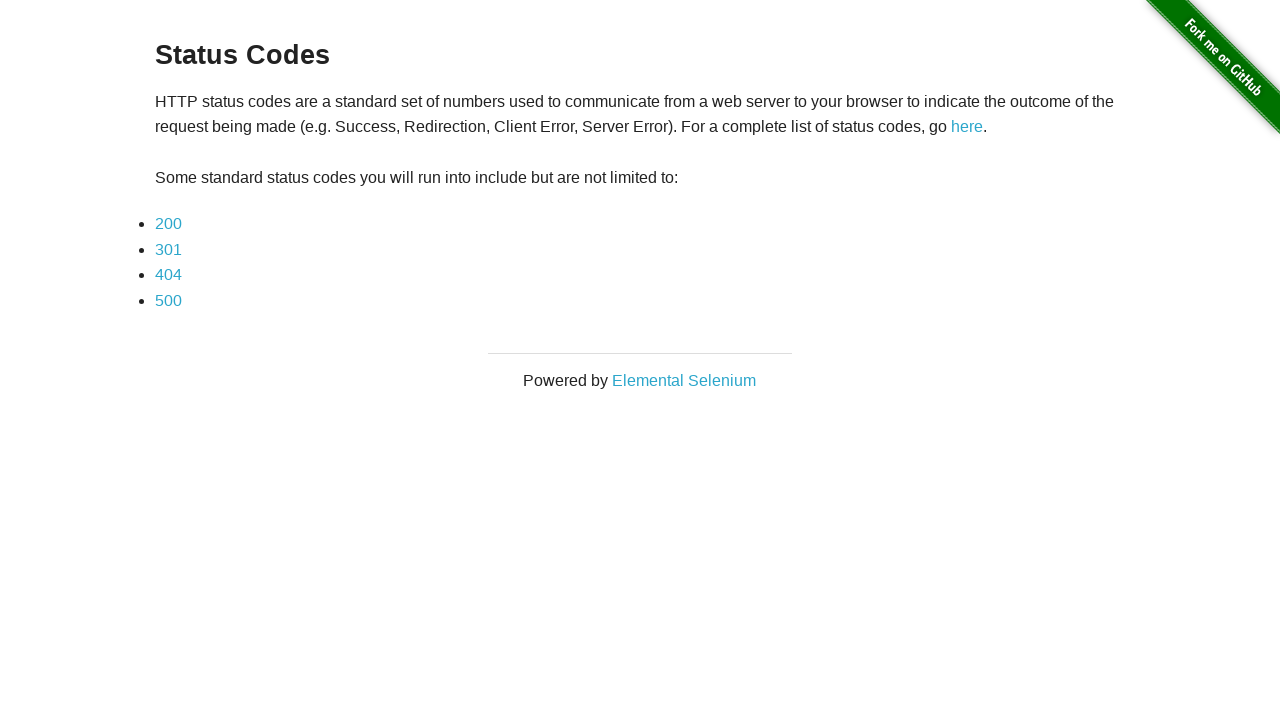